Tests that the counter displays the current number of todo items as they are added.

Starting URL: https://demo.playwright.dev/todomvc

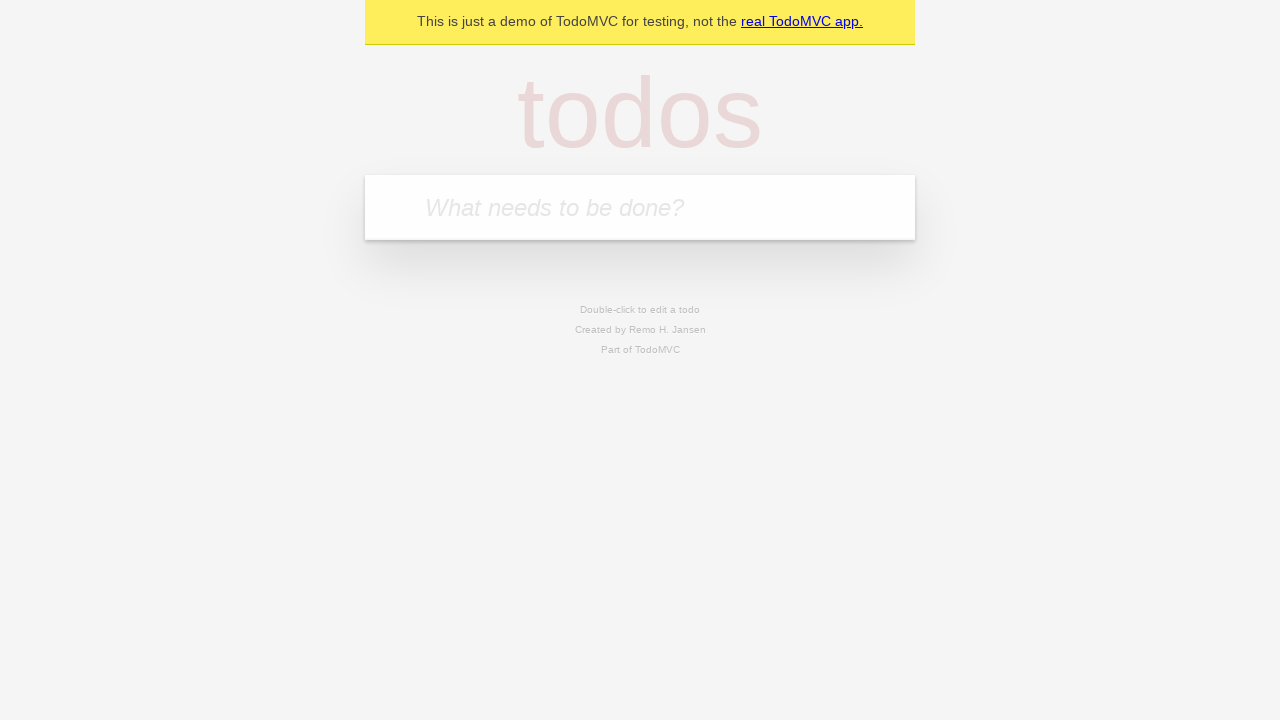

Filled todo input with 'buy some cheese' on internal:attr=[placeholder="What needs to be done?"i]
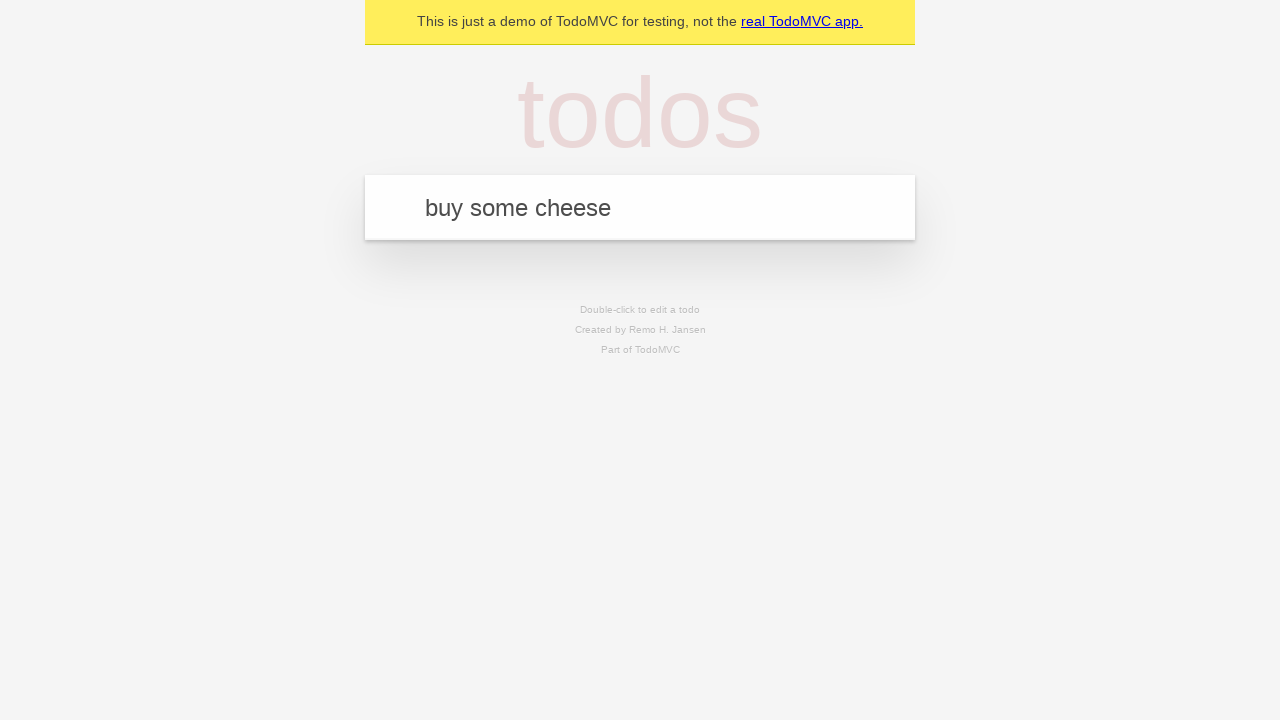

Pressed Enter to add first todo item on internal:attr=[placeholder="What needs to be done?"i]
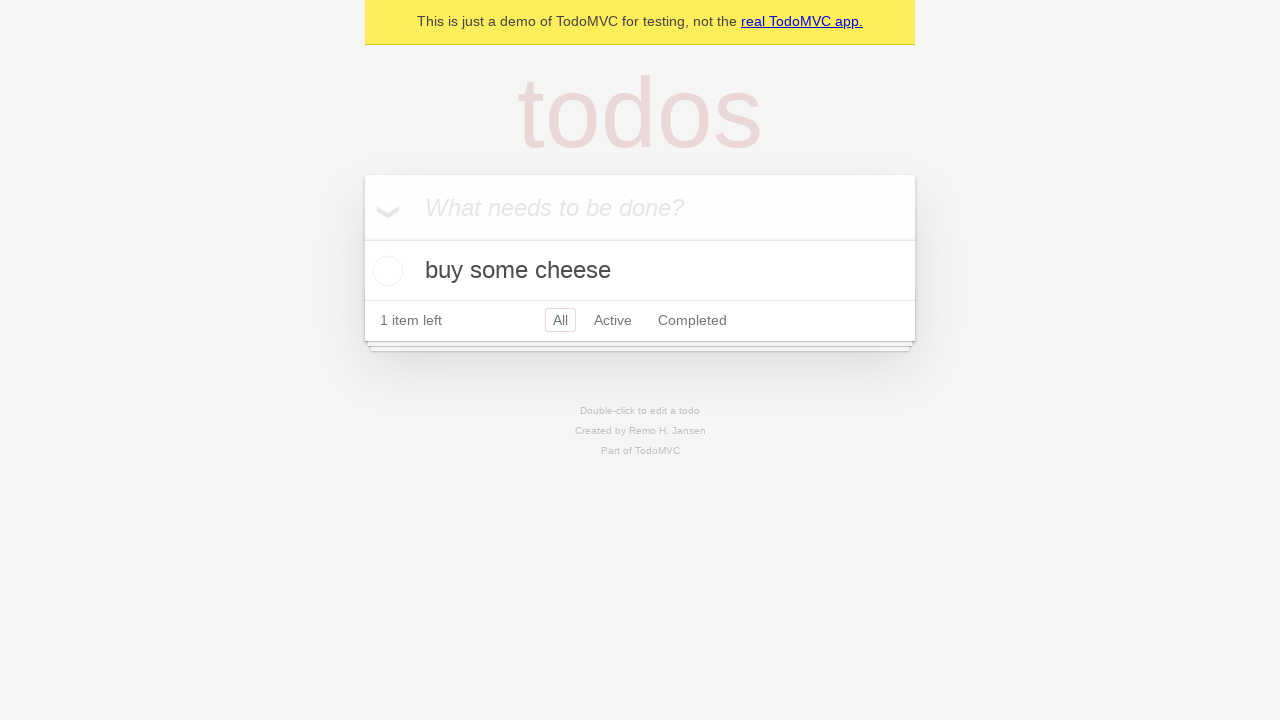

Todo counter element appeared showing 1 item
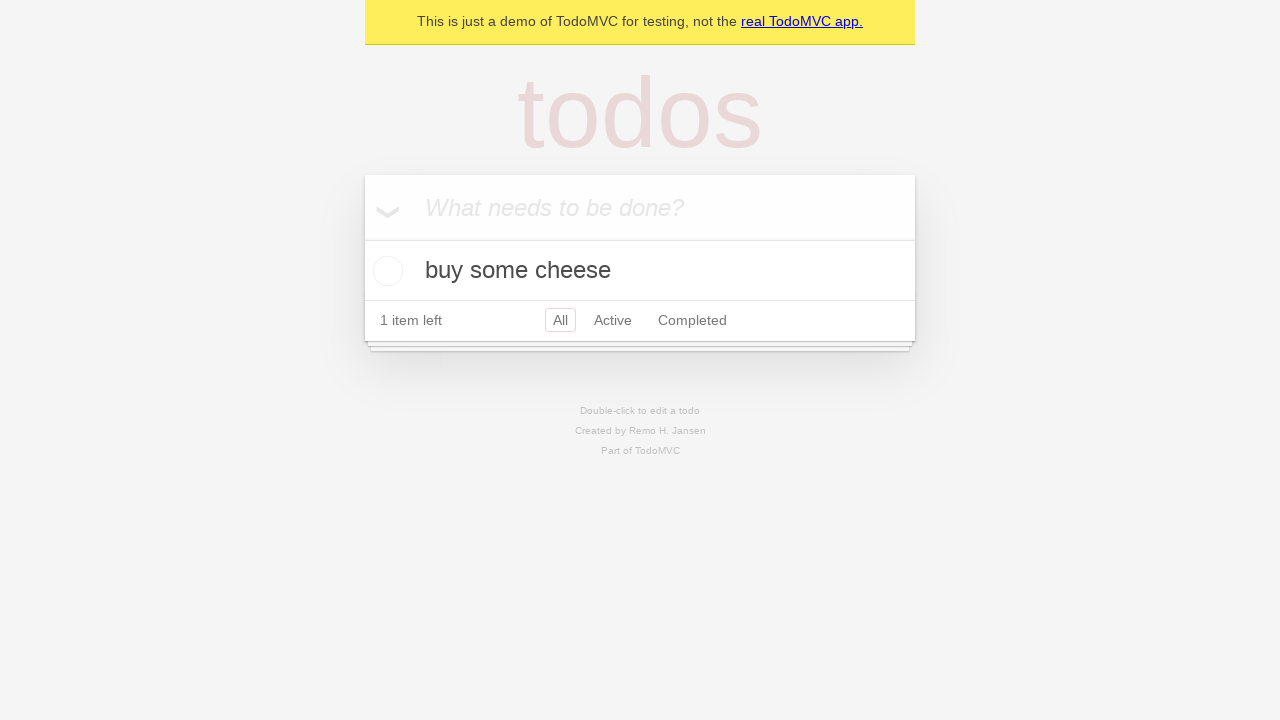

Filled todo input with 'feed the cat' on internal:attr=[placeholder="What needs to be done?"i]
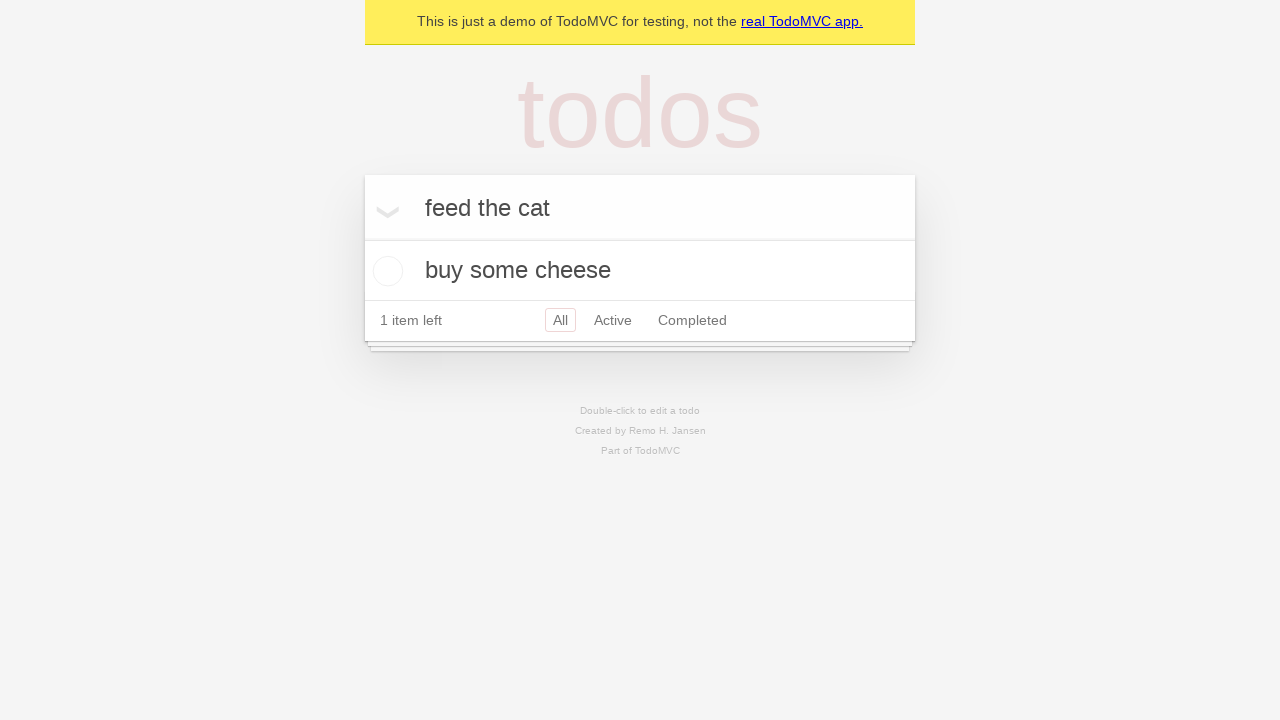

Pressed Enter to add second todo item on internal:attr=[placeholder="What needs to be done?"i]
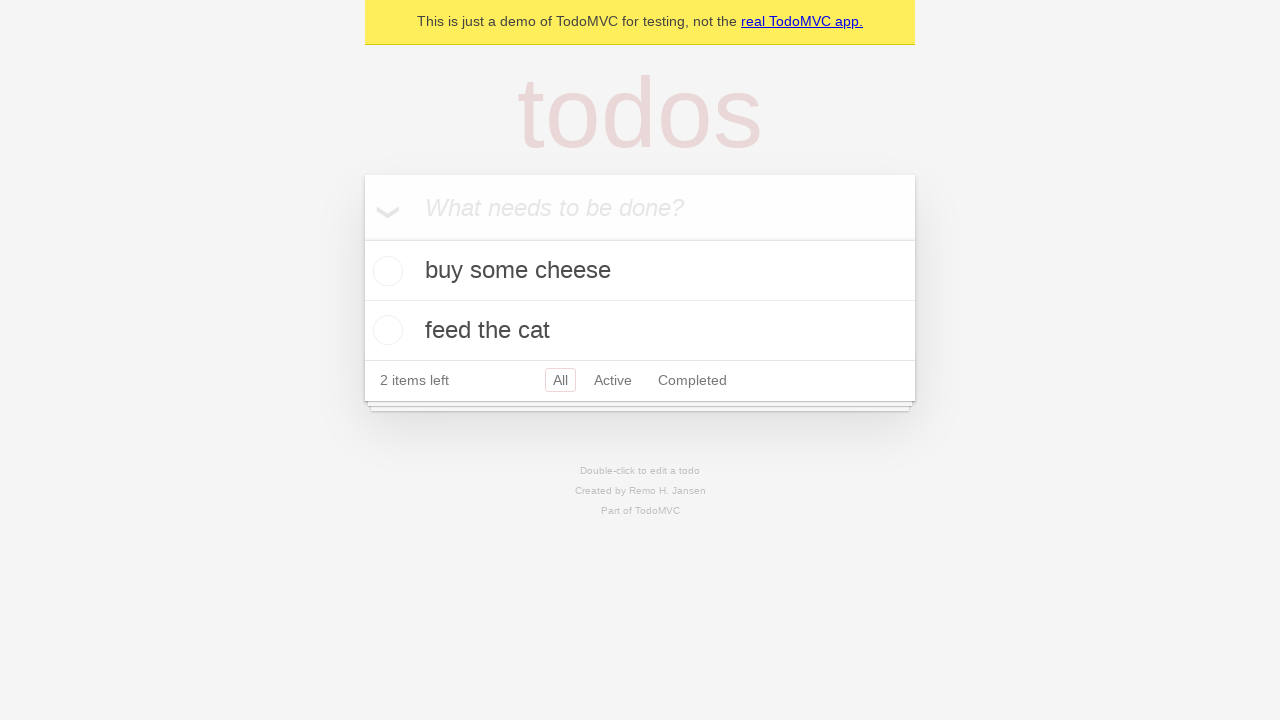

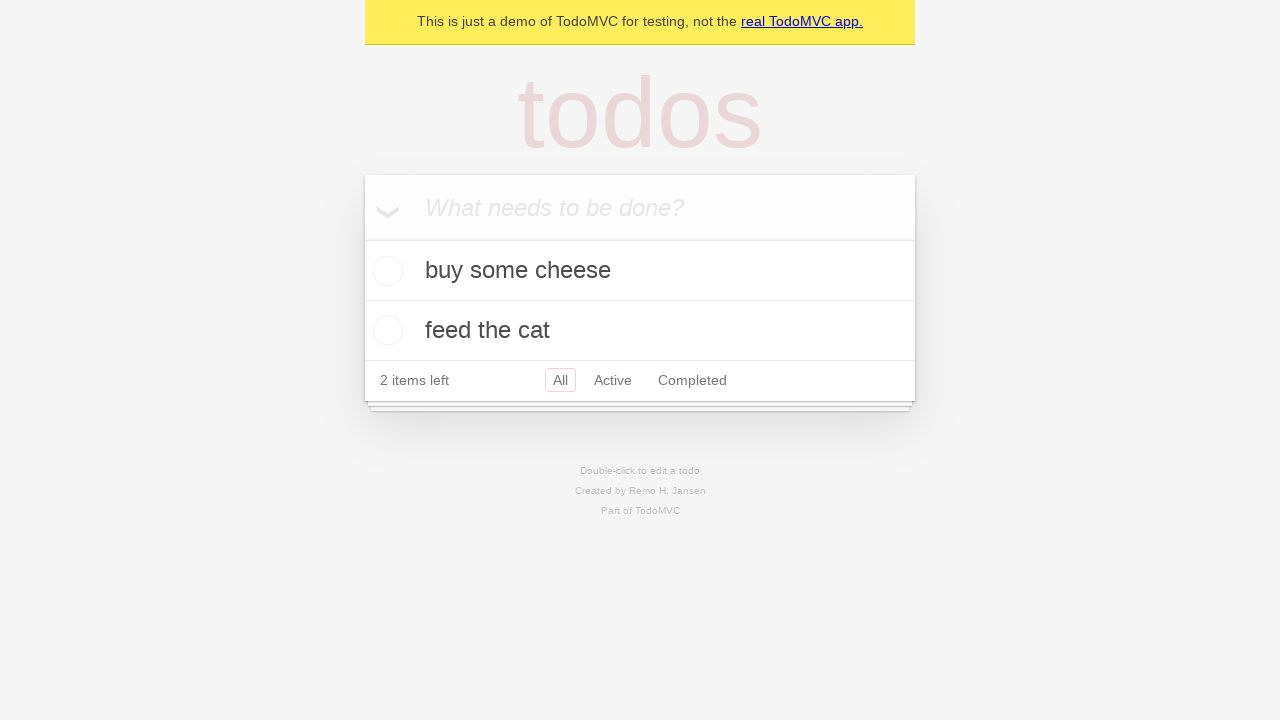